Tests drag and drop functionality on the jQuery UI droppable demo page by switching to the iframe and dragging an element to a drop target

Starting URL: https://jqueryui.com/droppable/

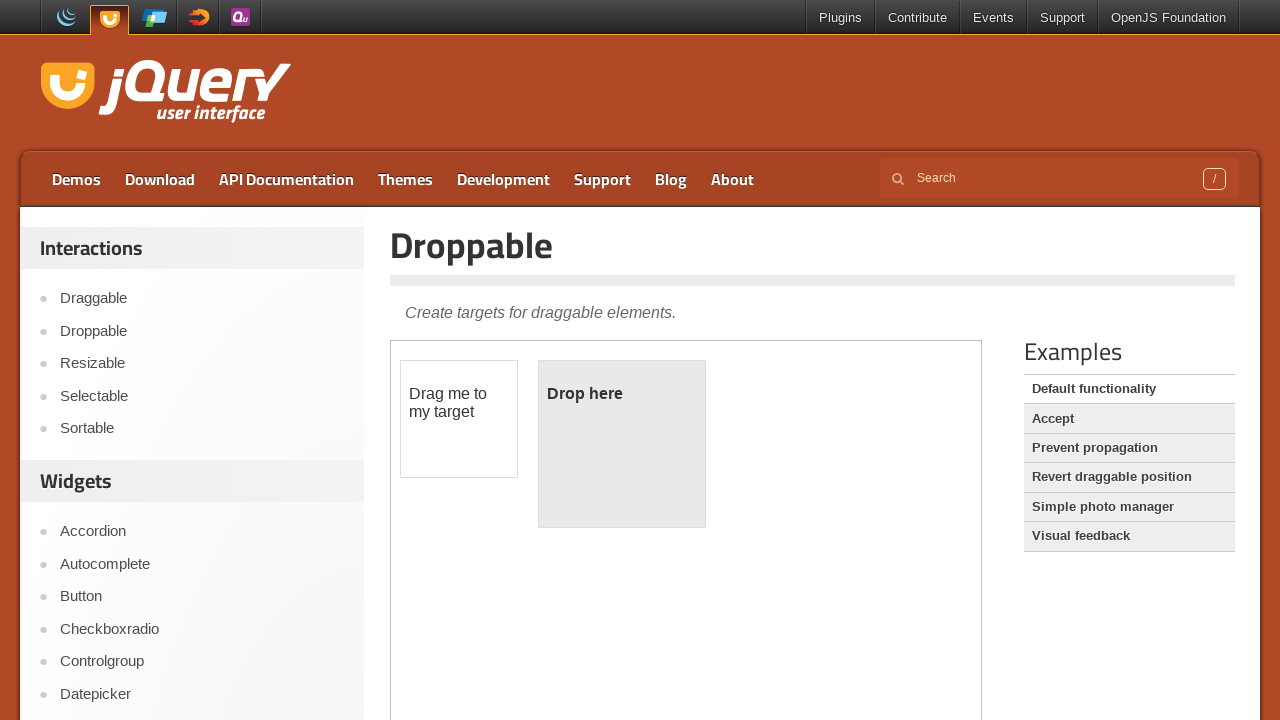

Located the demo iframe on the jQuery UI droppable page
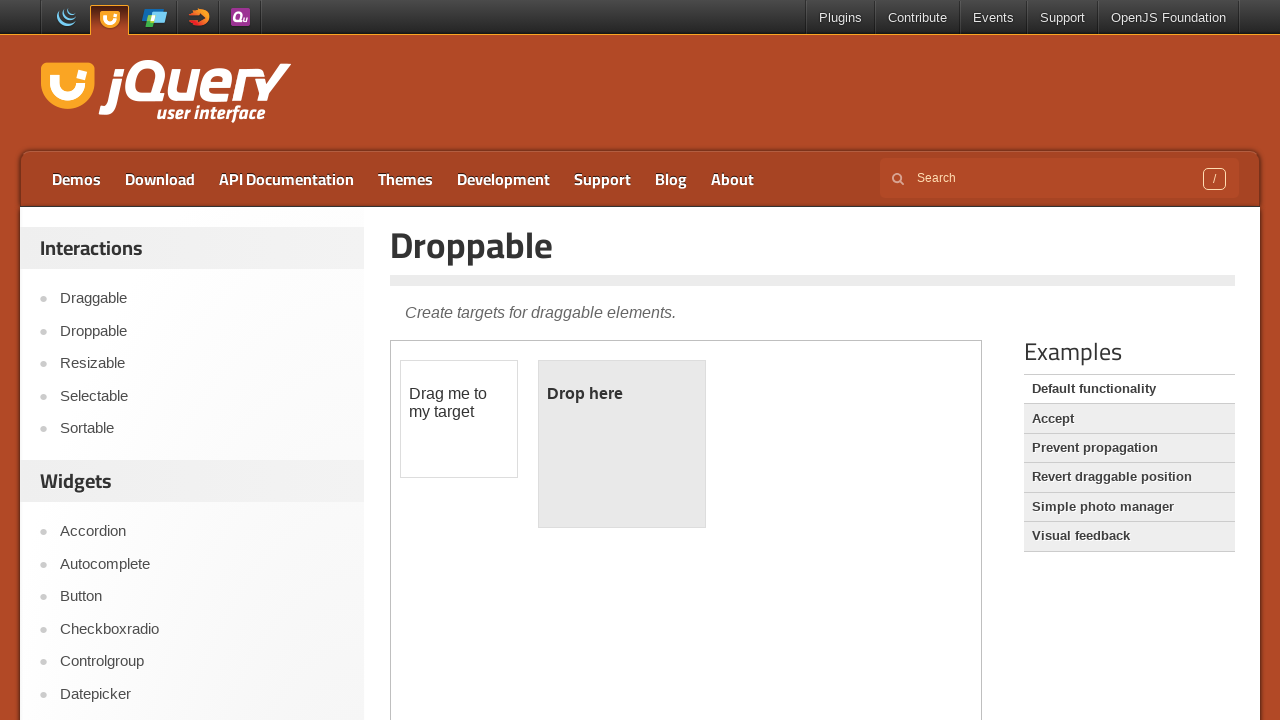

Located the draggable element with id 'draggable' within the iframe
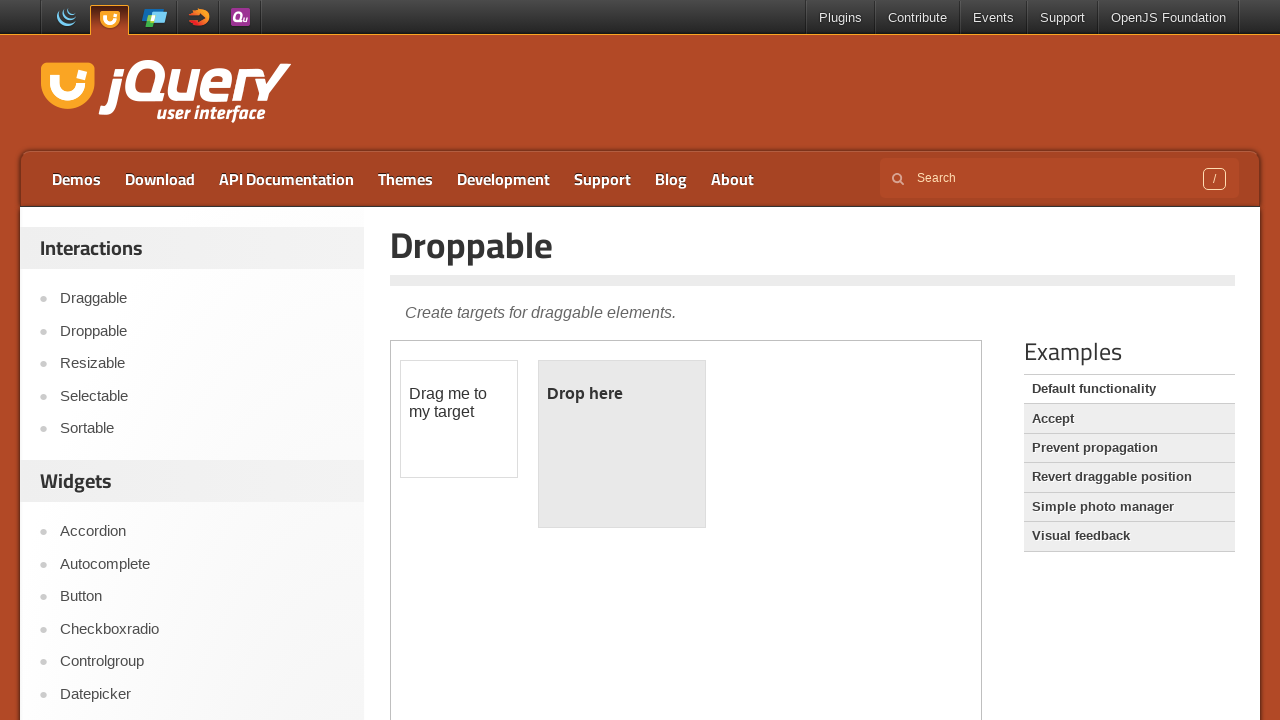

Located the drop target element with id 'droppable' within the iframe
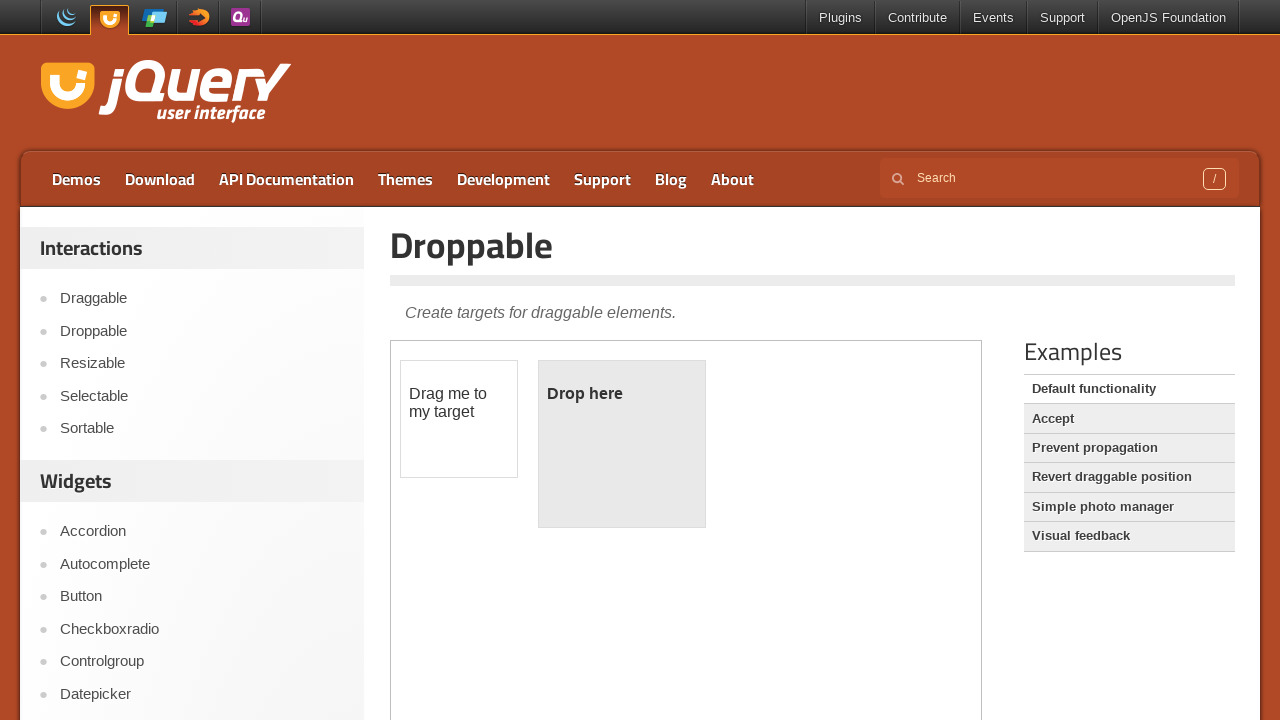

Dragged the draggable element onto the droppable target at (622, 444)
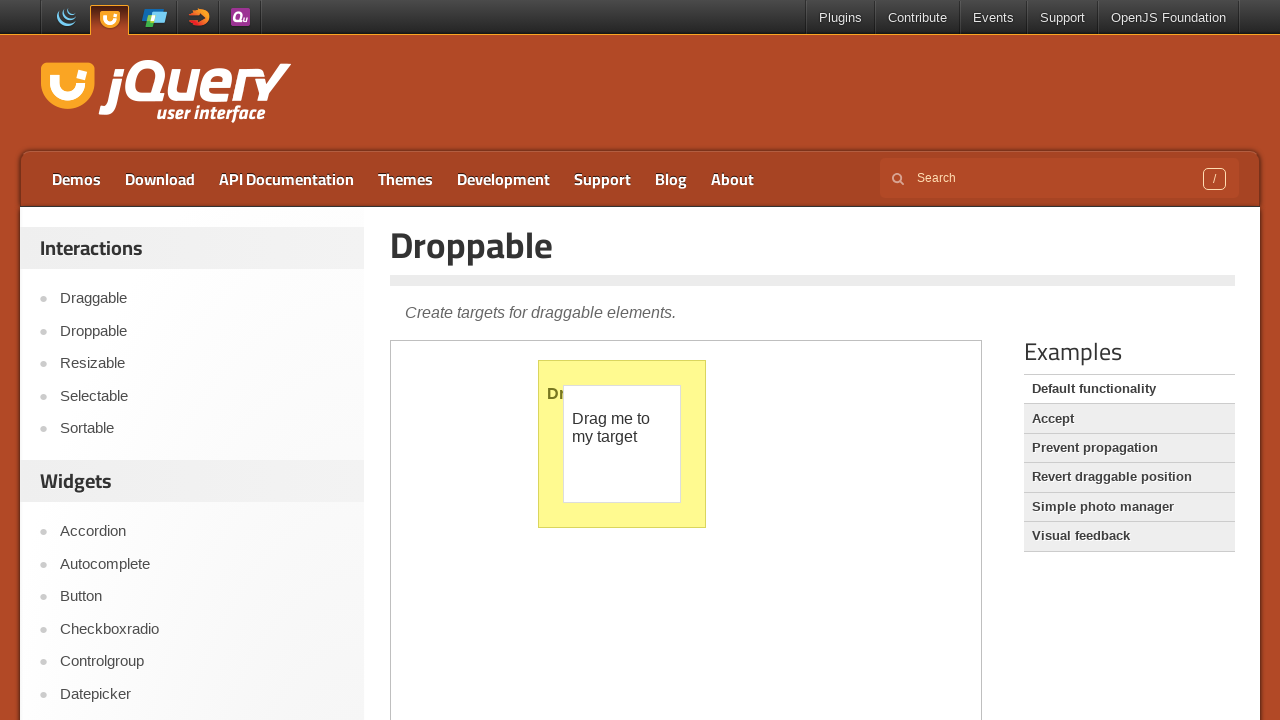

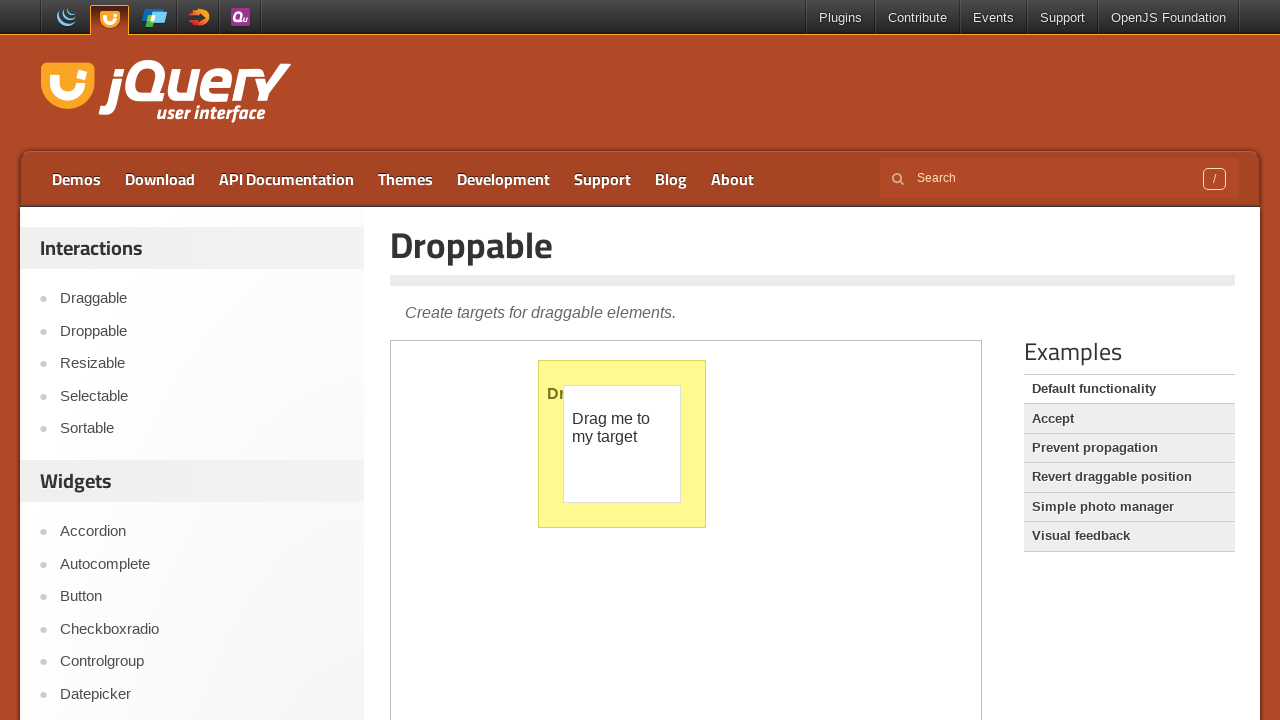